Tests simple alert functionality by clicking the button, reading alert text, and accepting it

Starting URL: https://training-support.net/webelements/alerts

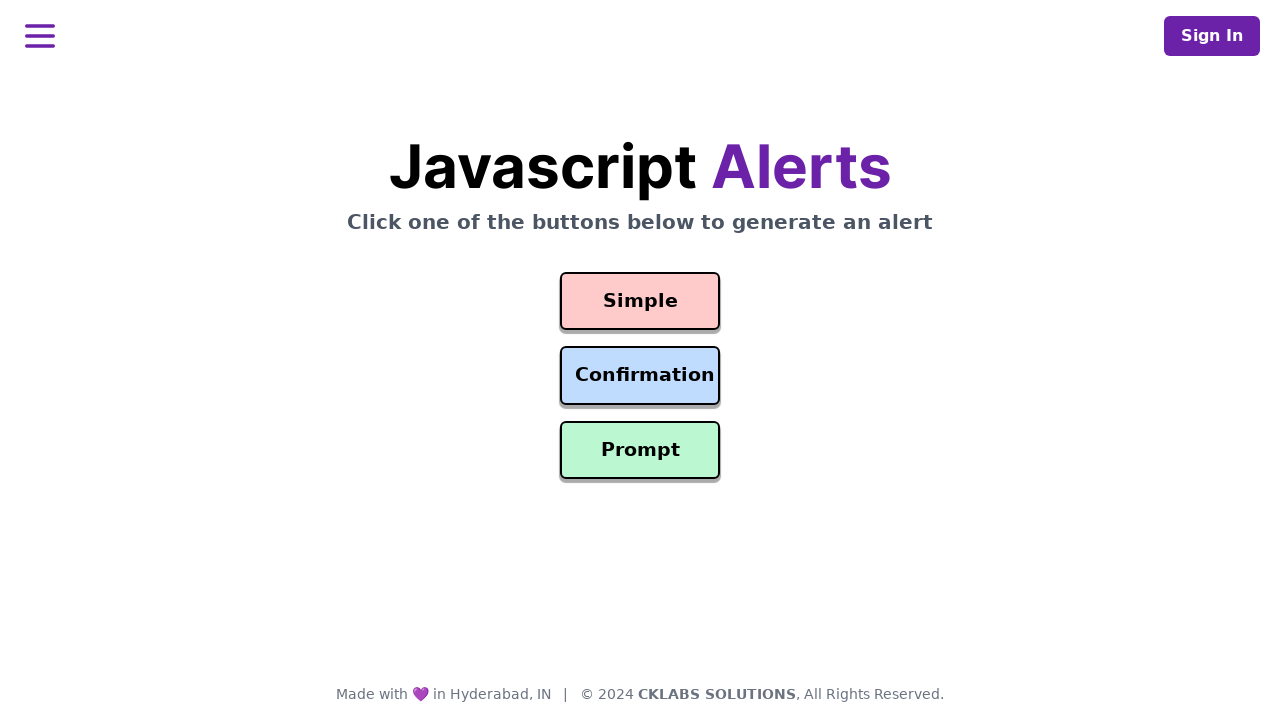

Navigated to alerts test page
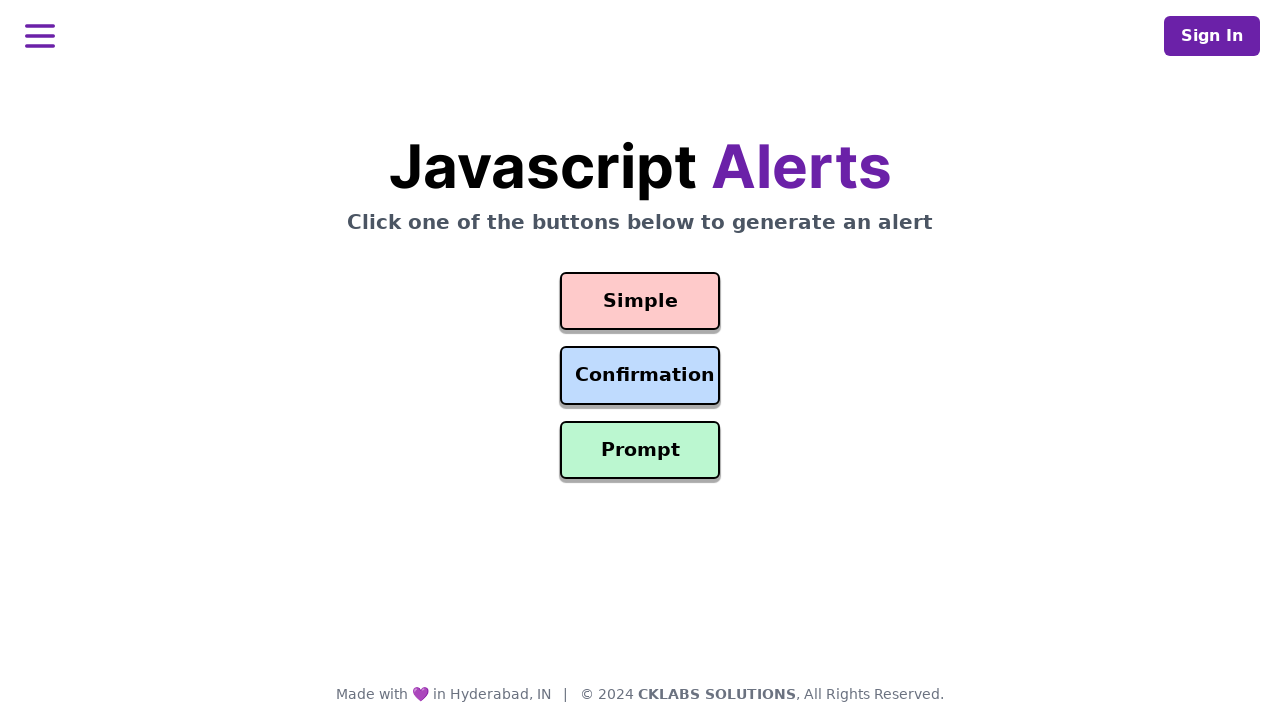

Clicked simple alert button at (640, 301) on #simple
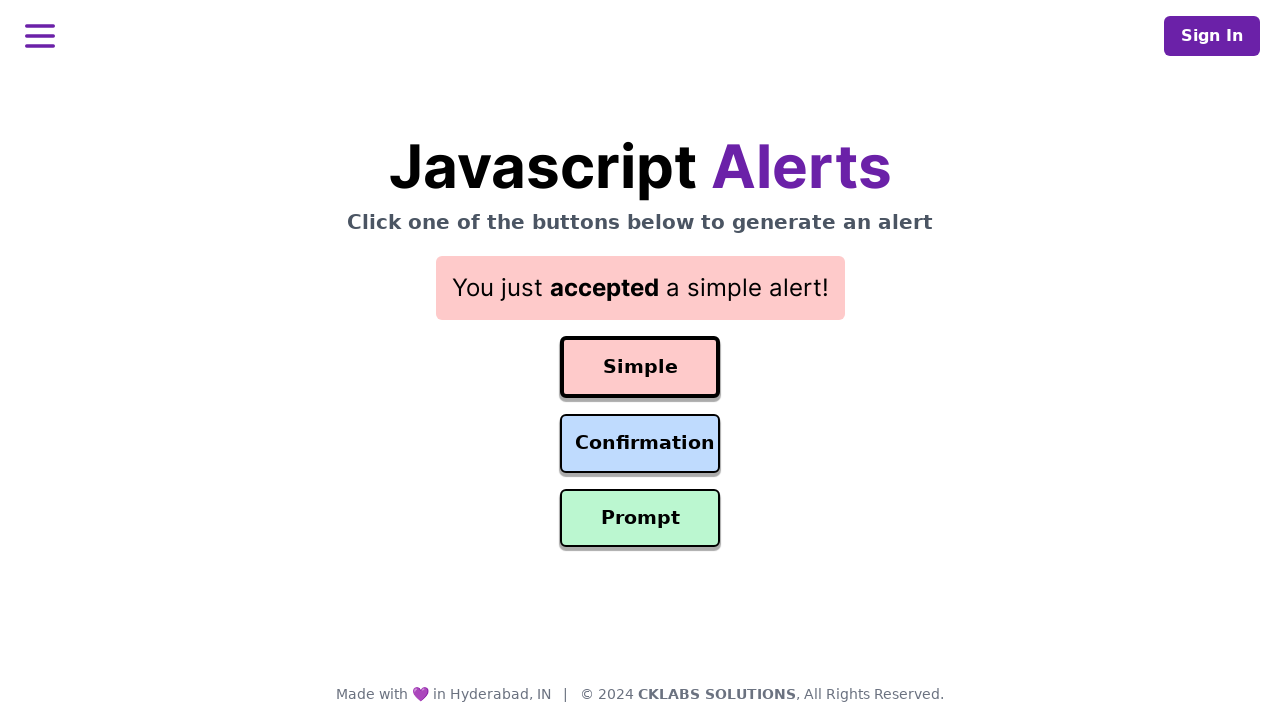

Set up dialog handler to accept alerts
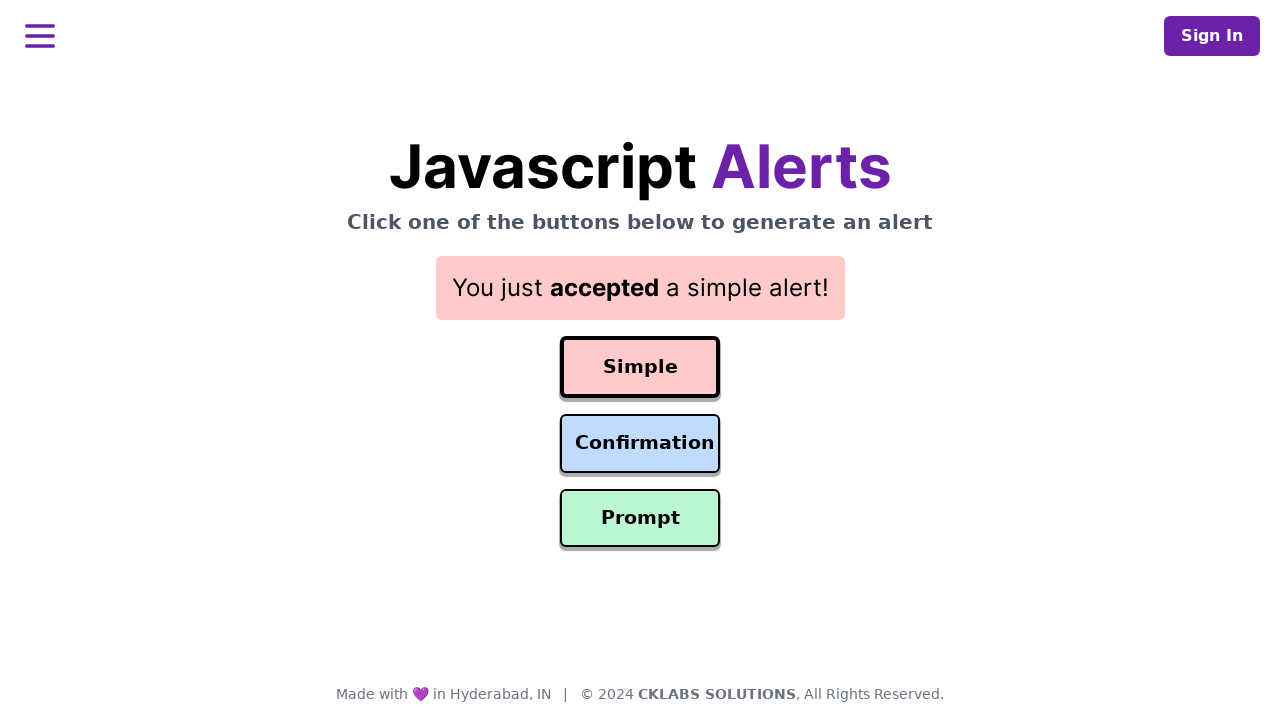

Clicked simple alert button to trigger alert at (640, 367) on #simple
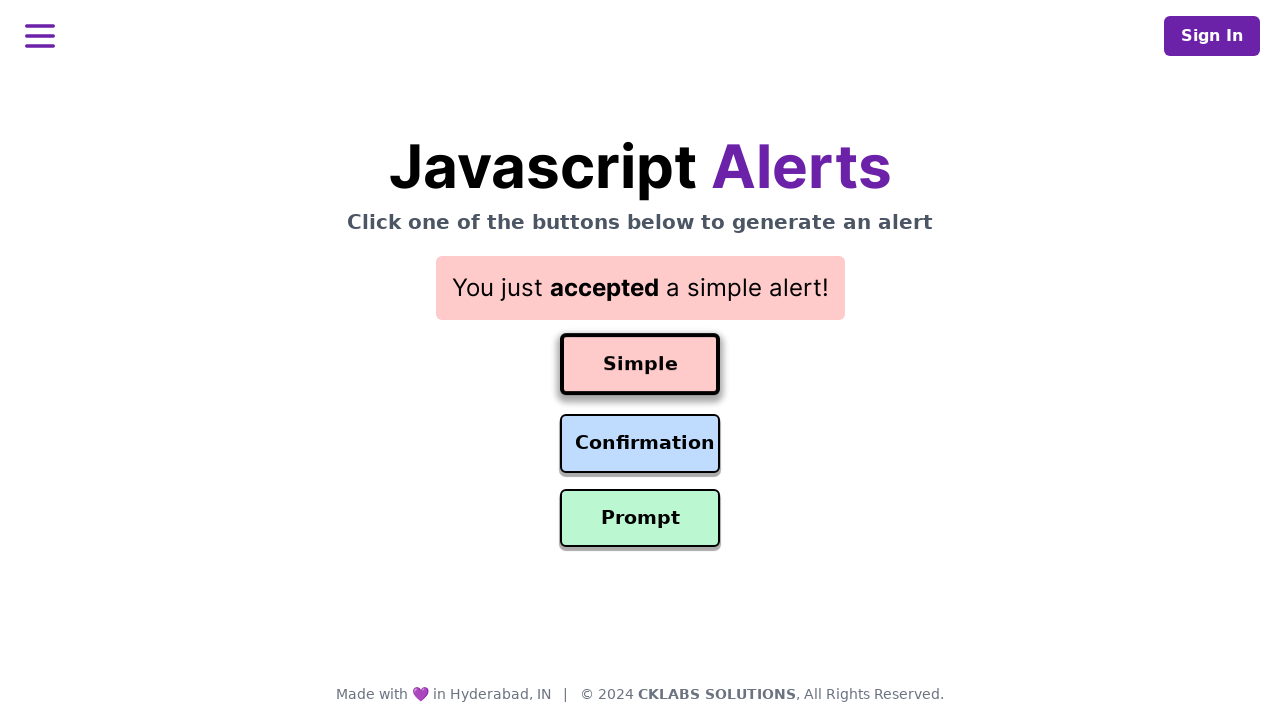

Read result text: You just accepted a simple alert!
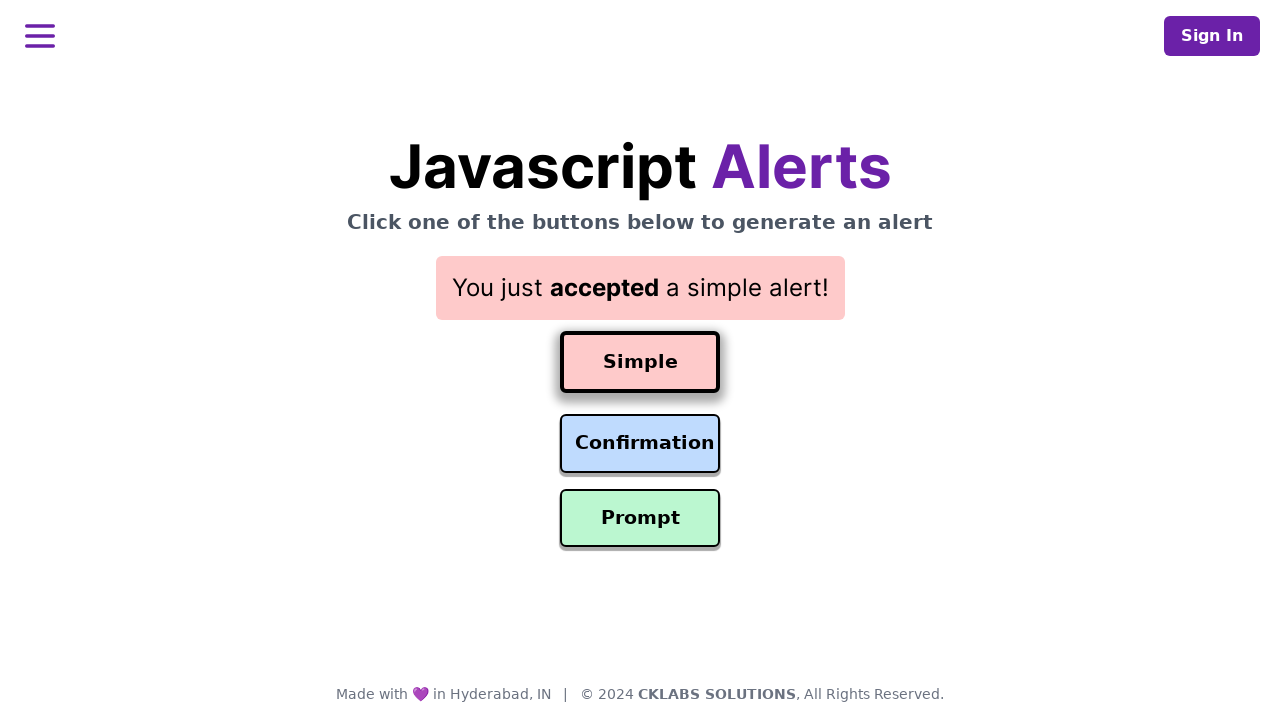

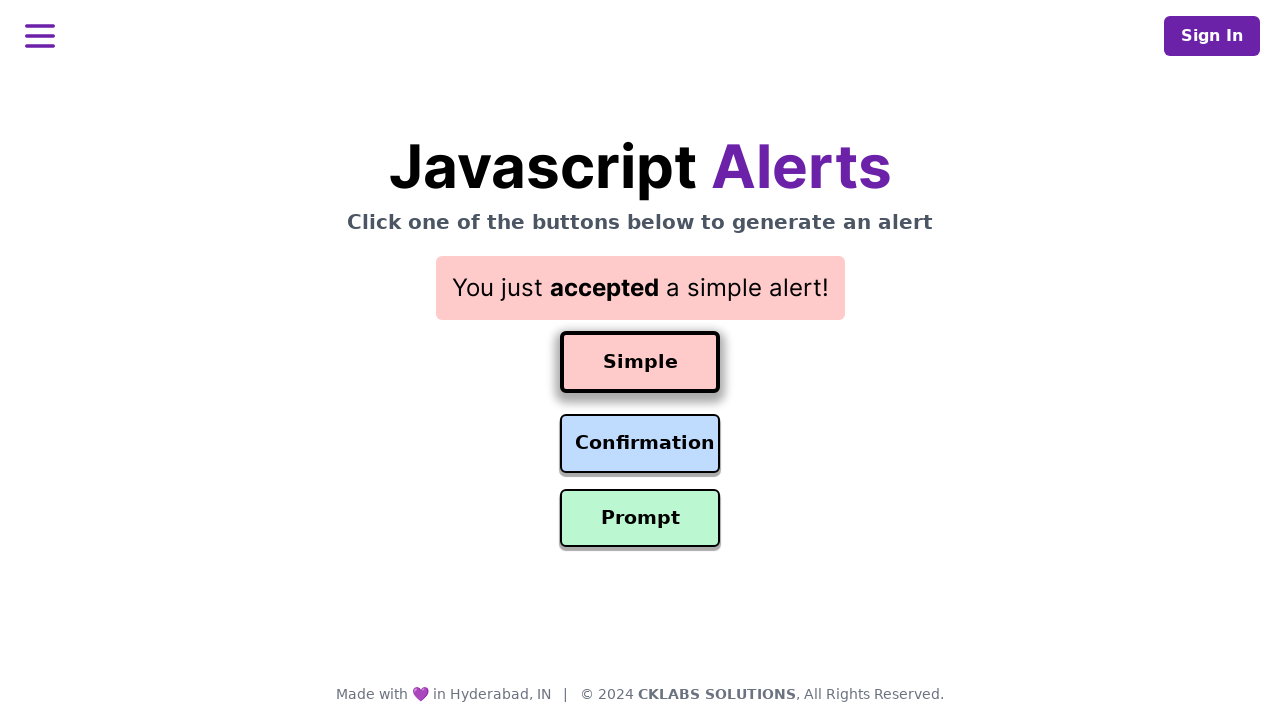